Navigates through Tech With Tim website by clicking on Tutorials link, then Machine Learning tutorial image, and Introduction button, before navigating back to the homepage

Starting URL: https://www.techwithtim.net/

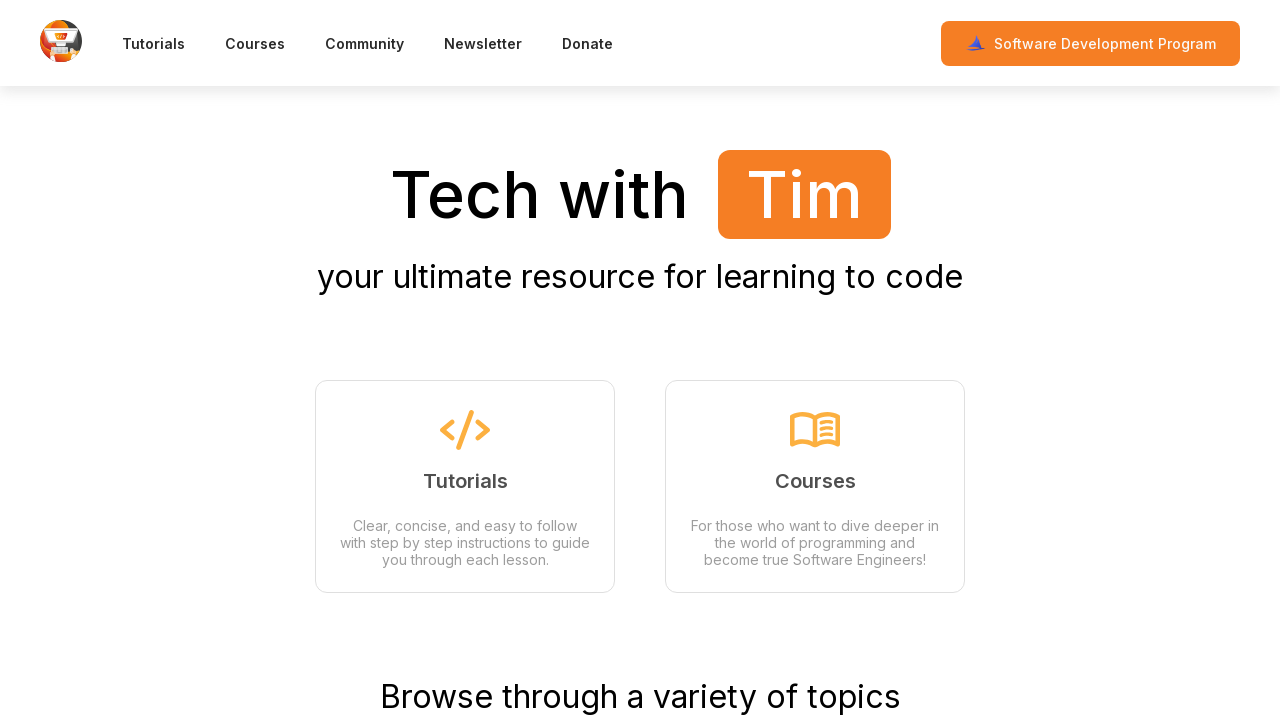

Clicked on Tutorials link at (154, 43) on text=Tutorials
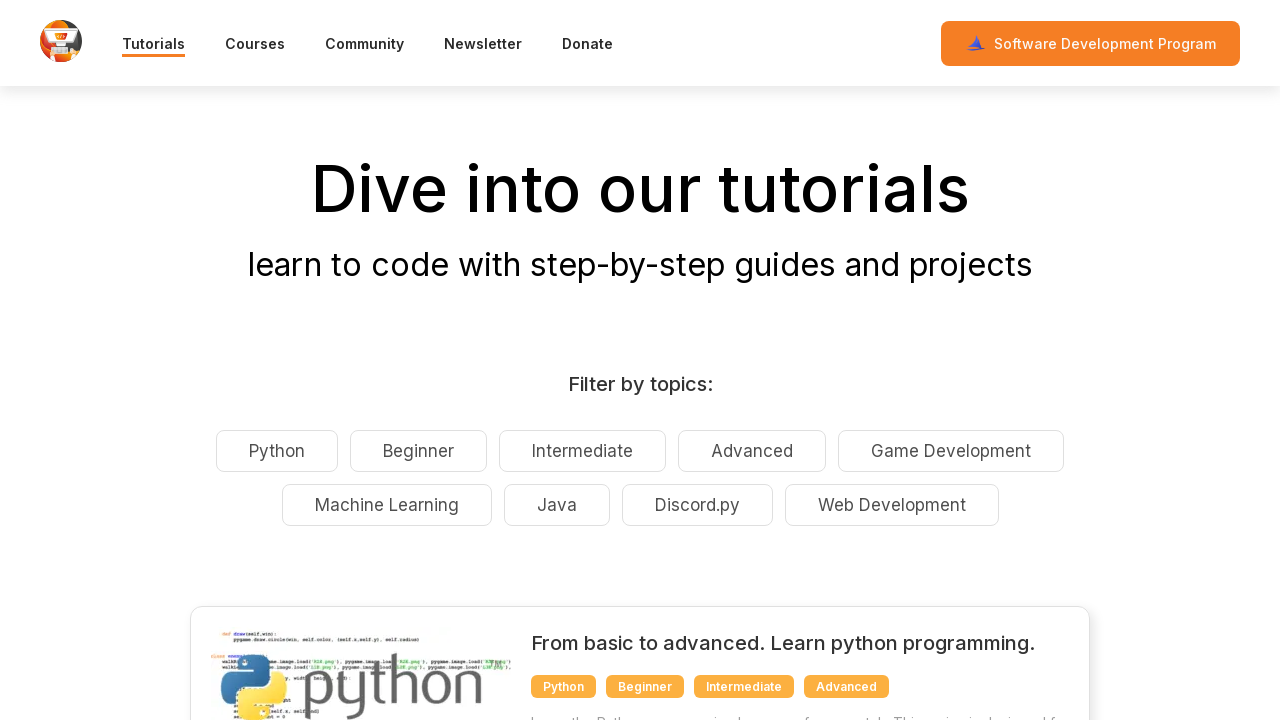

Machine Learning with Python tutorial image became visible
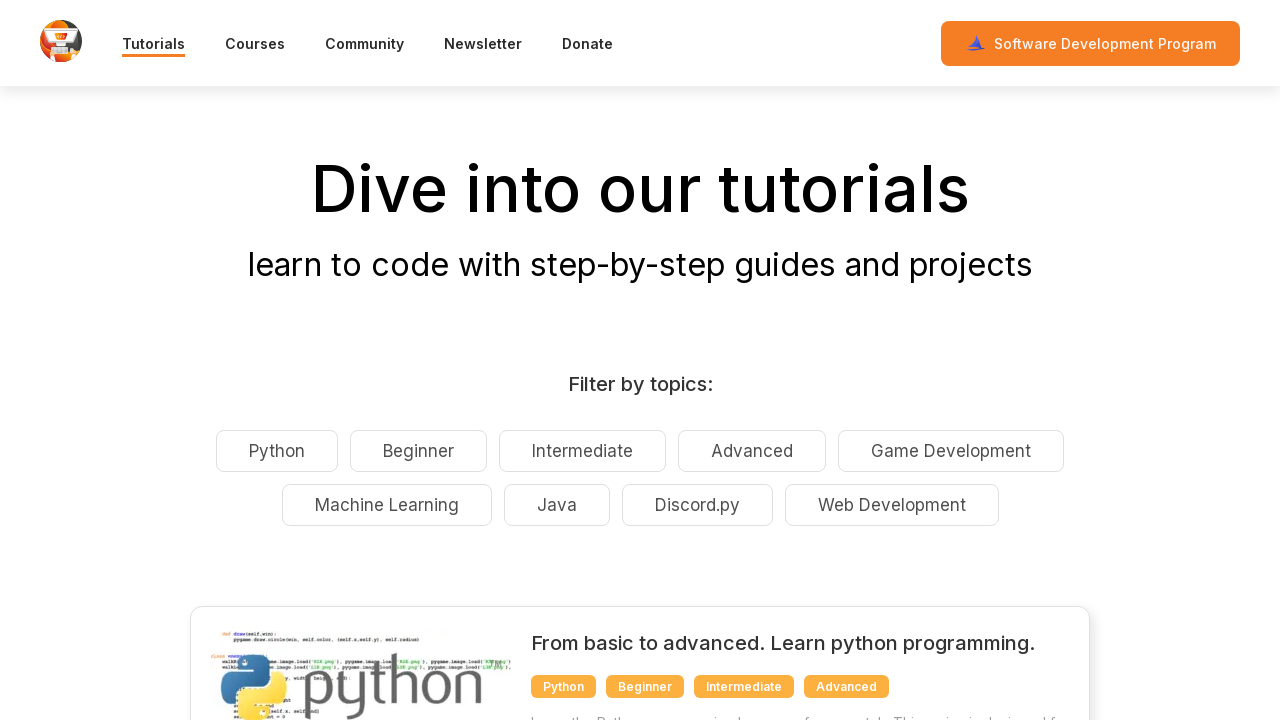

Scrolled Machine Learning tutorial image into view
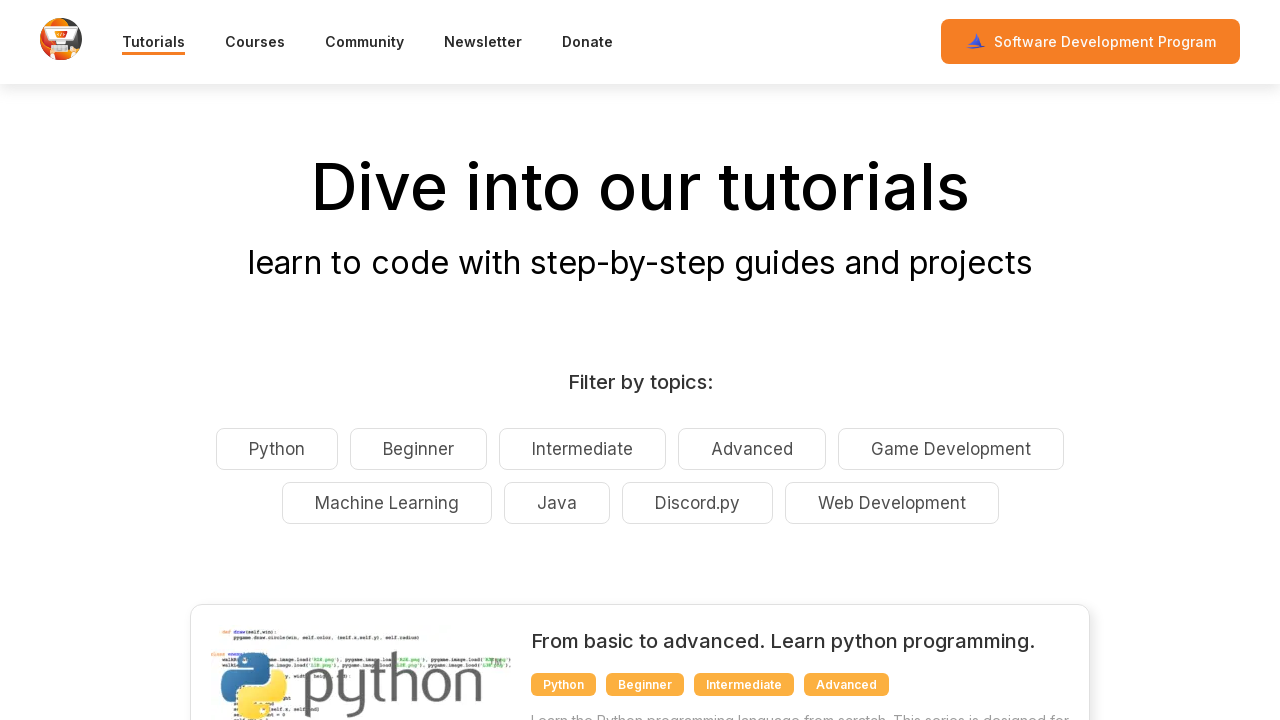

Clicked on Machine Learning with Python tutorial image at (361, 112) on xpath=//img[@alt='Machine Learning with Python' and @class='tutorial__TutorialCa
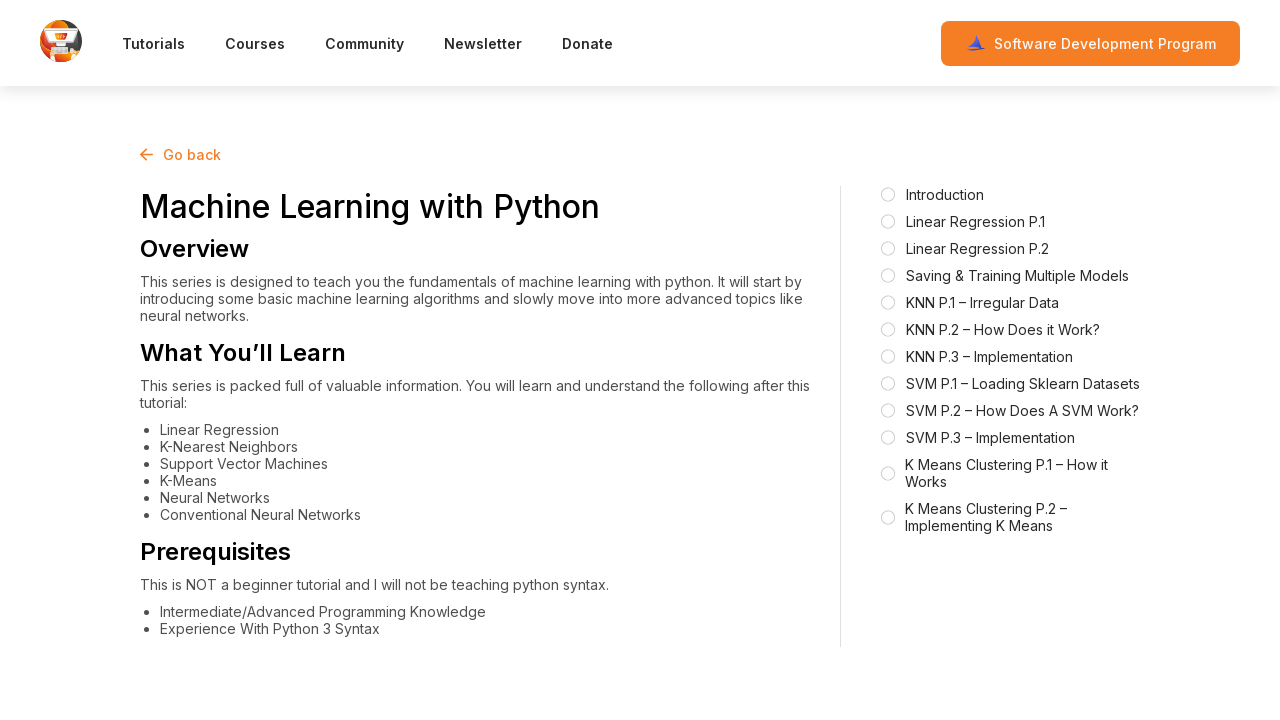

Clicked on Introduction button at (265, 360) on xpath=//span[contains(text(), 'Introduction')]
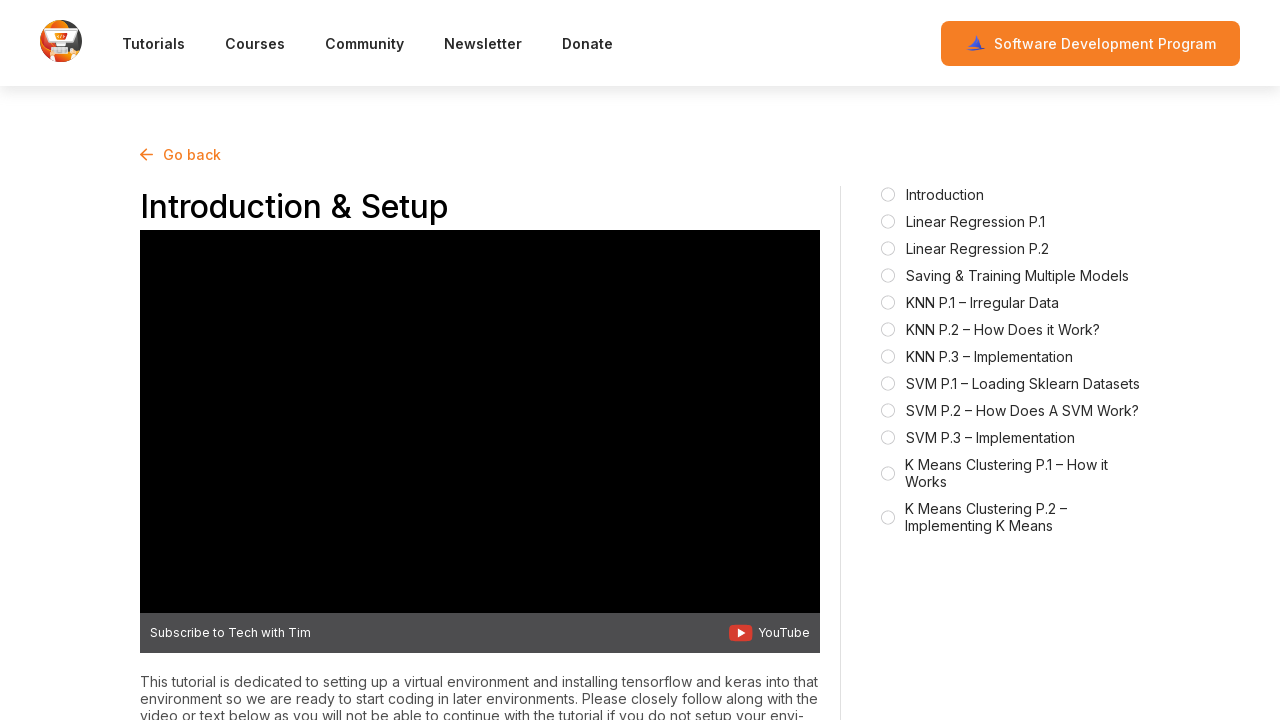

Navigated back (step 1 of 3)
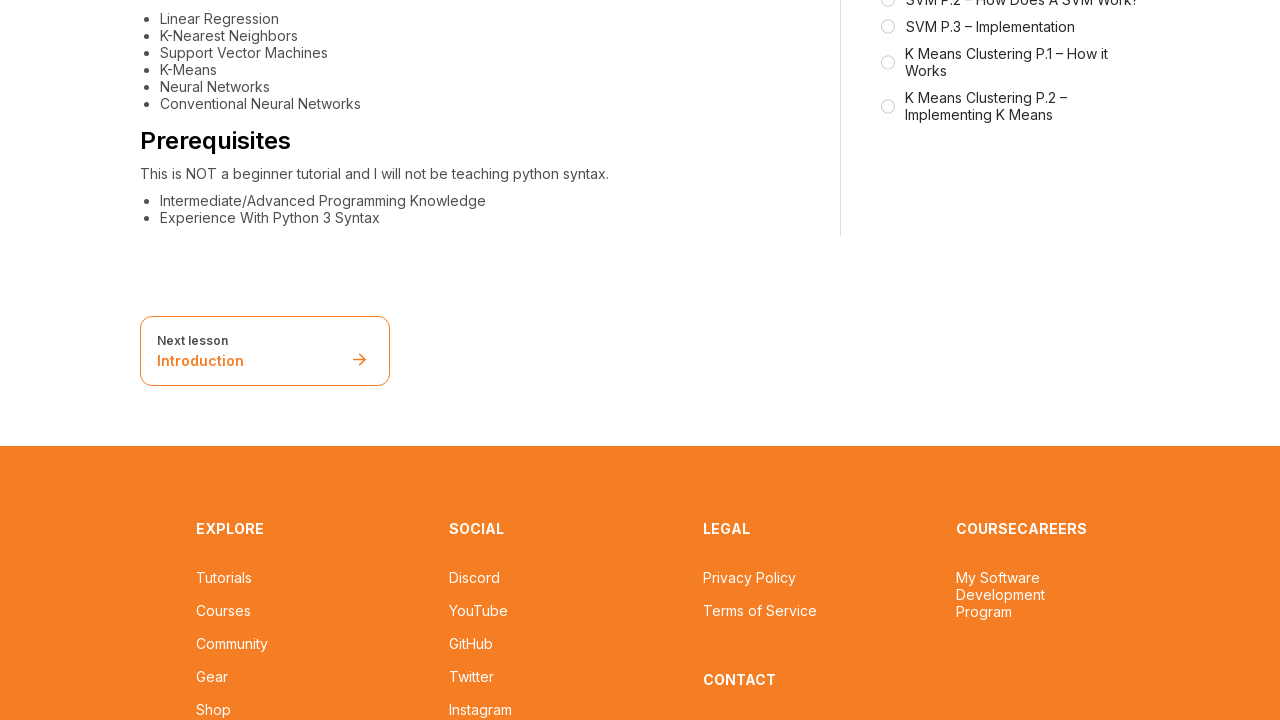

Navigated back (step 2 of 3)
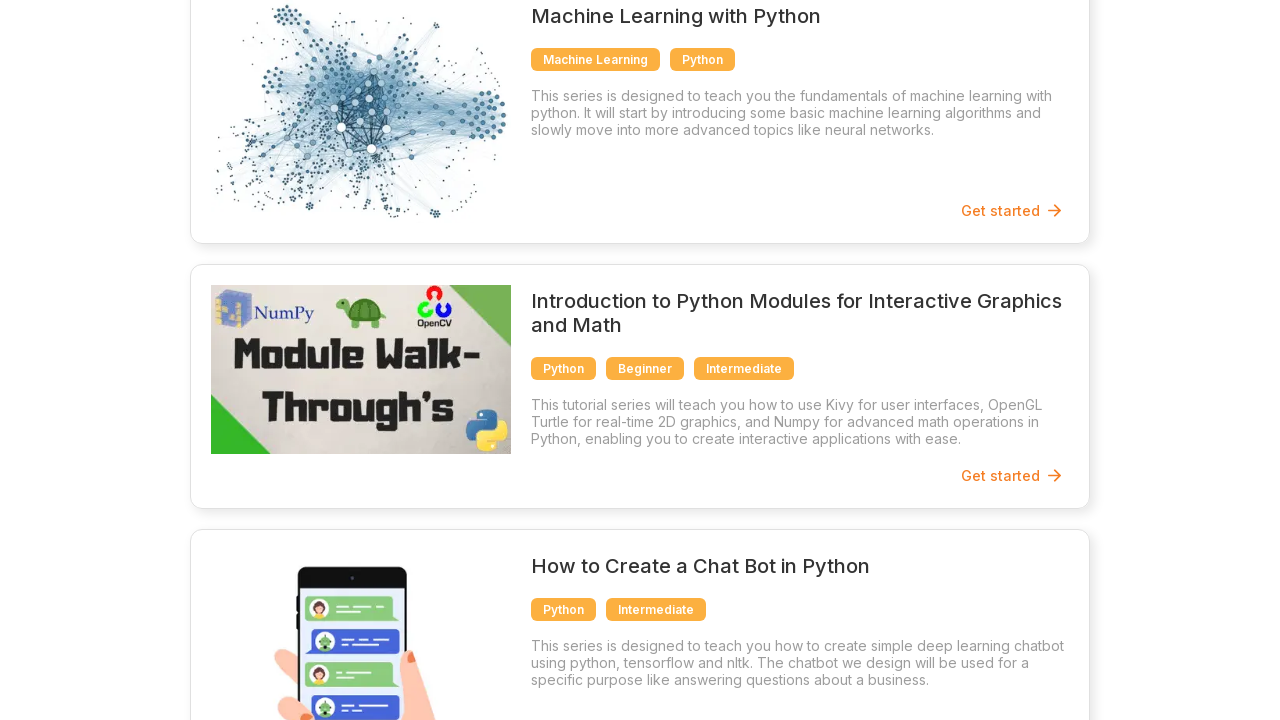

Navigated back to homepage (step 3 of 3)
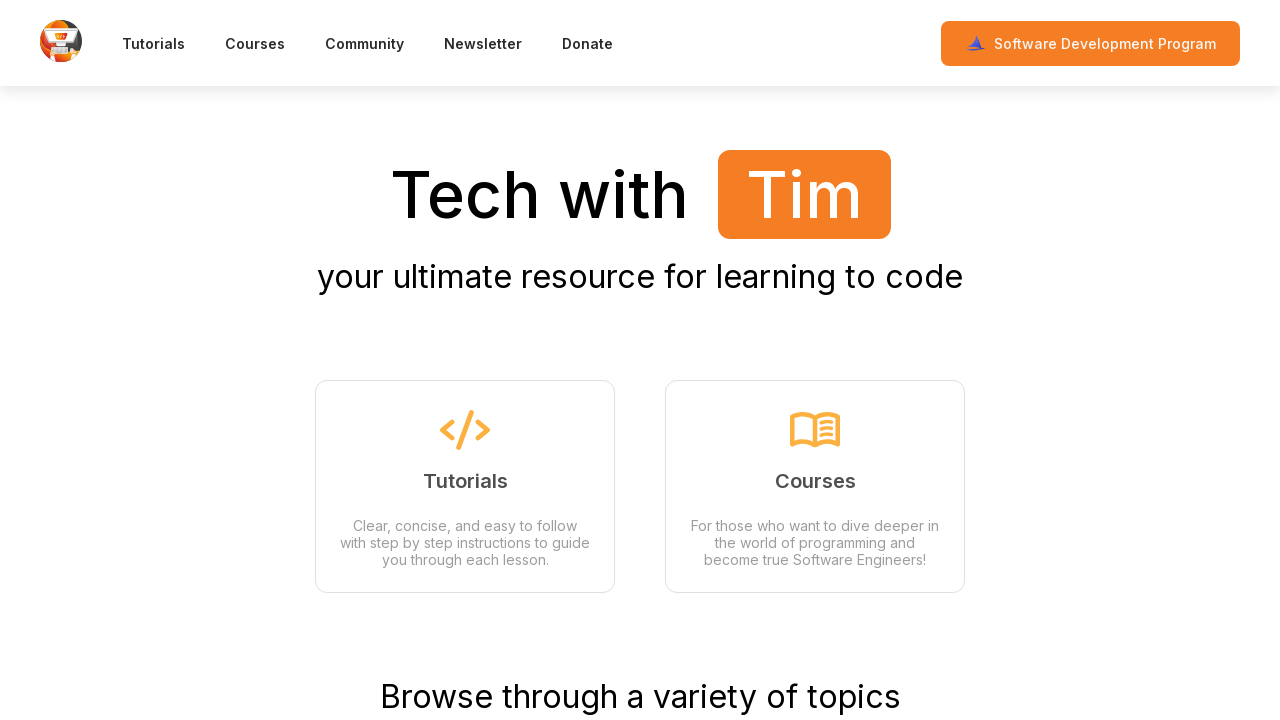

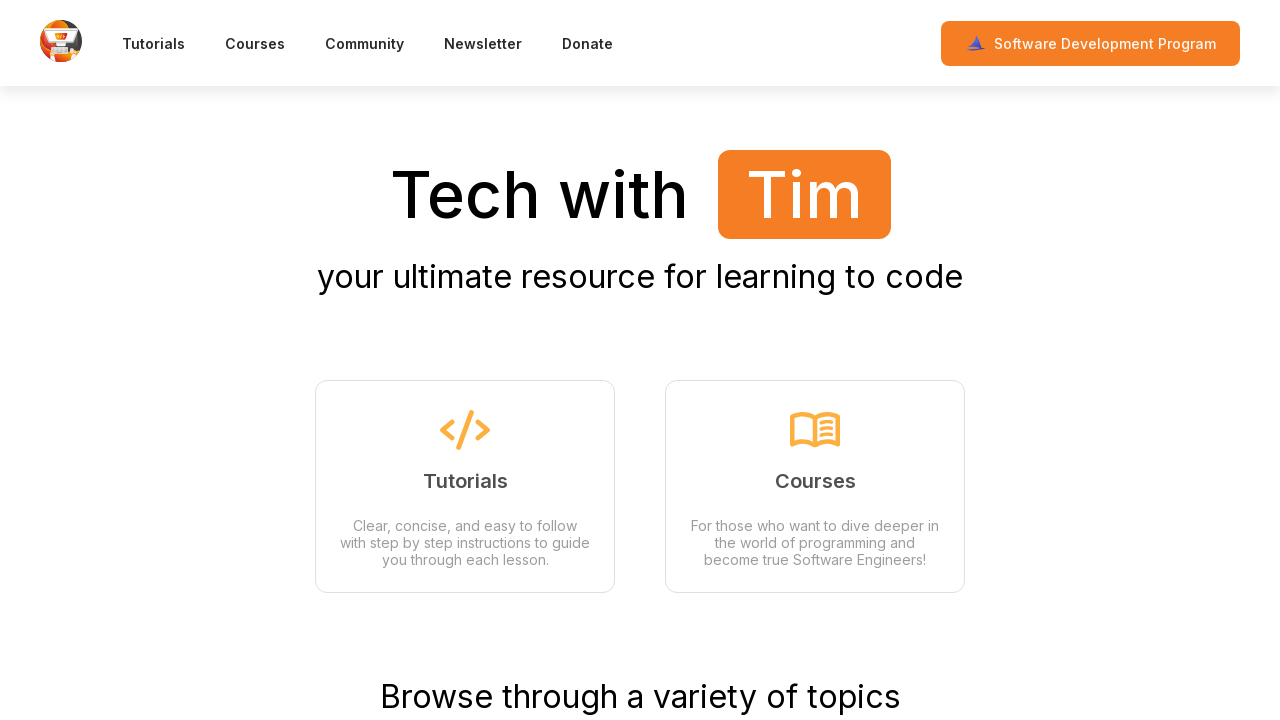